Navigates to the Sortable Data Tables page on the-internet.herokuapp.com and verifies the table with headers and data is present and accessible

Starting URL: http://the-internet.herokuapp.com/

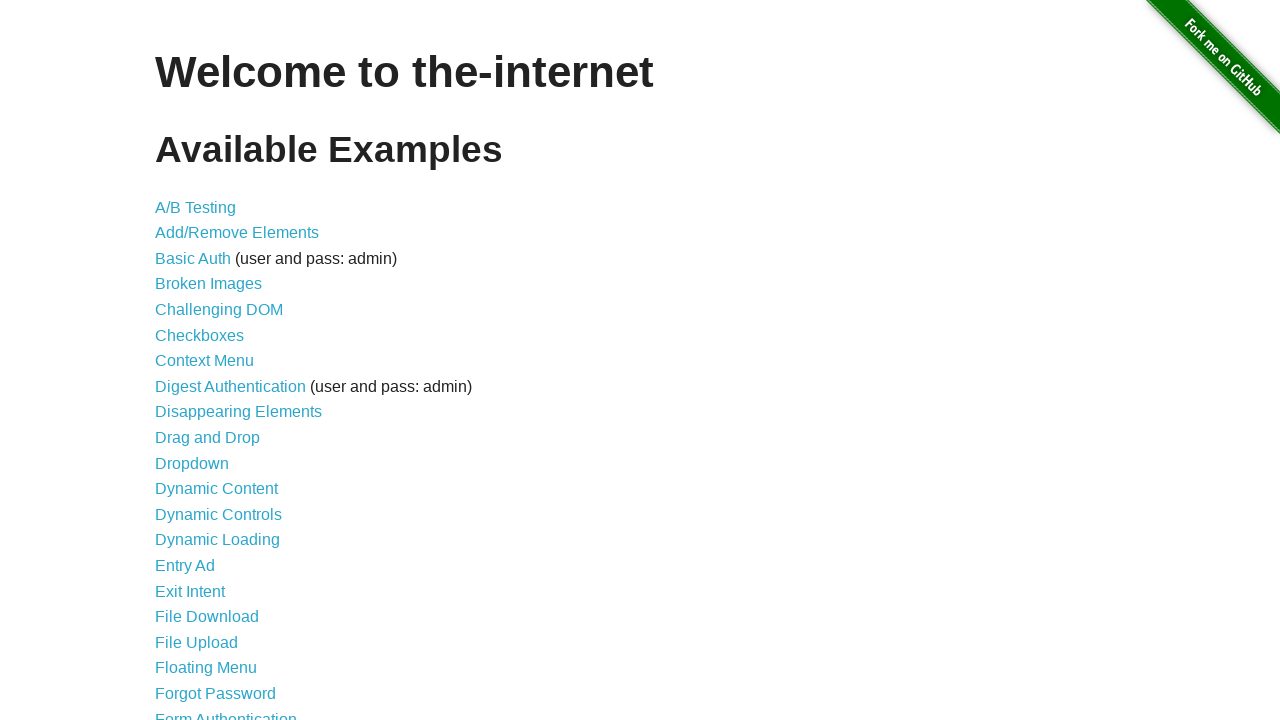

Clicked on 'Sortable Data Tables' link at (230, 574) on text=Sortable Data Tables
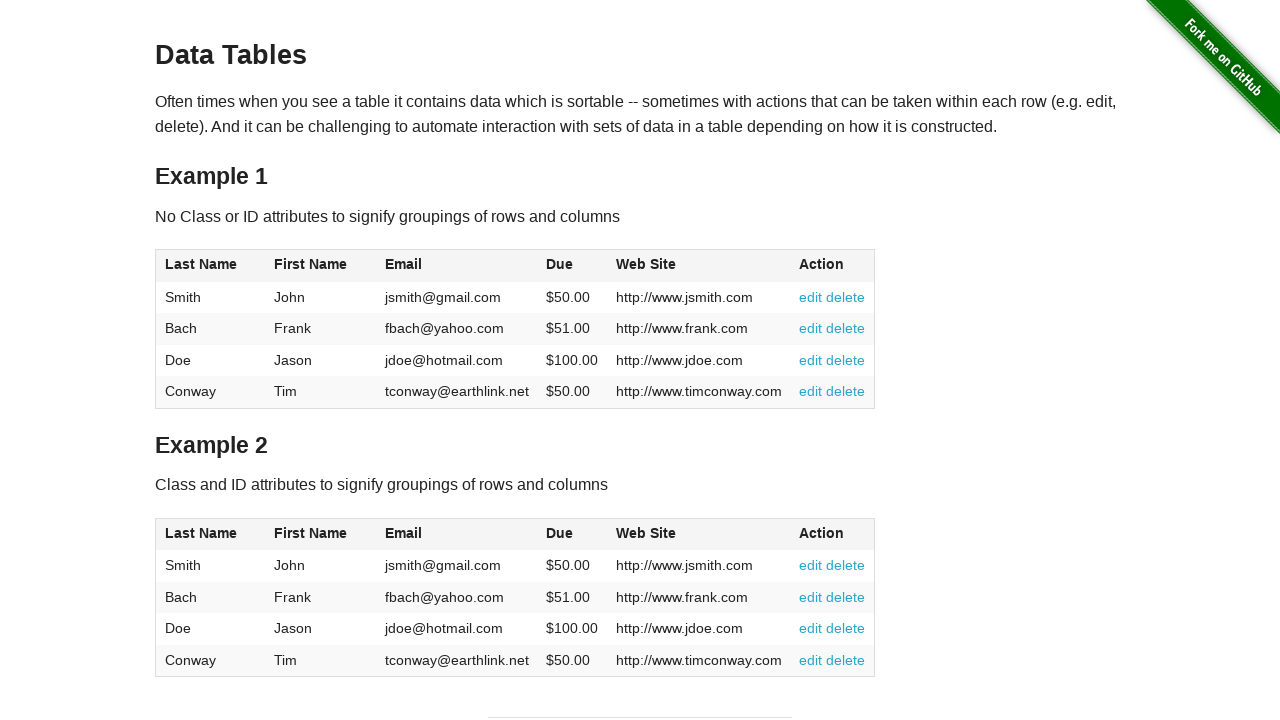

First table (#table1) loaded and visible
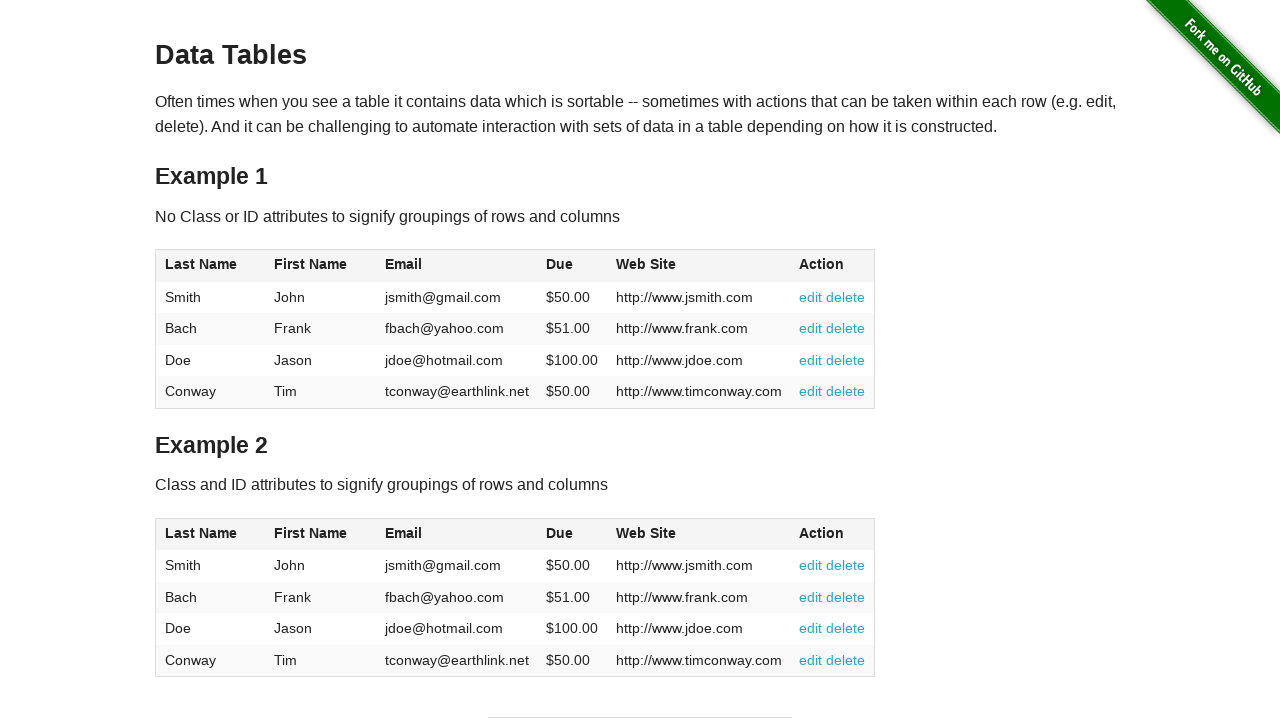

Clicked on first column header to verify table header is present at (201, 264) on xpath=//*[@id="table1"]/thead/tr/th[1]/span
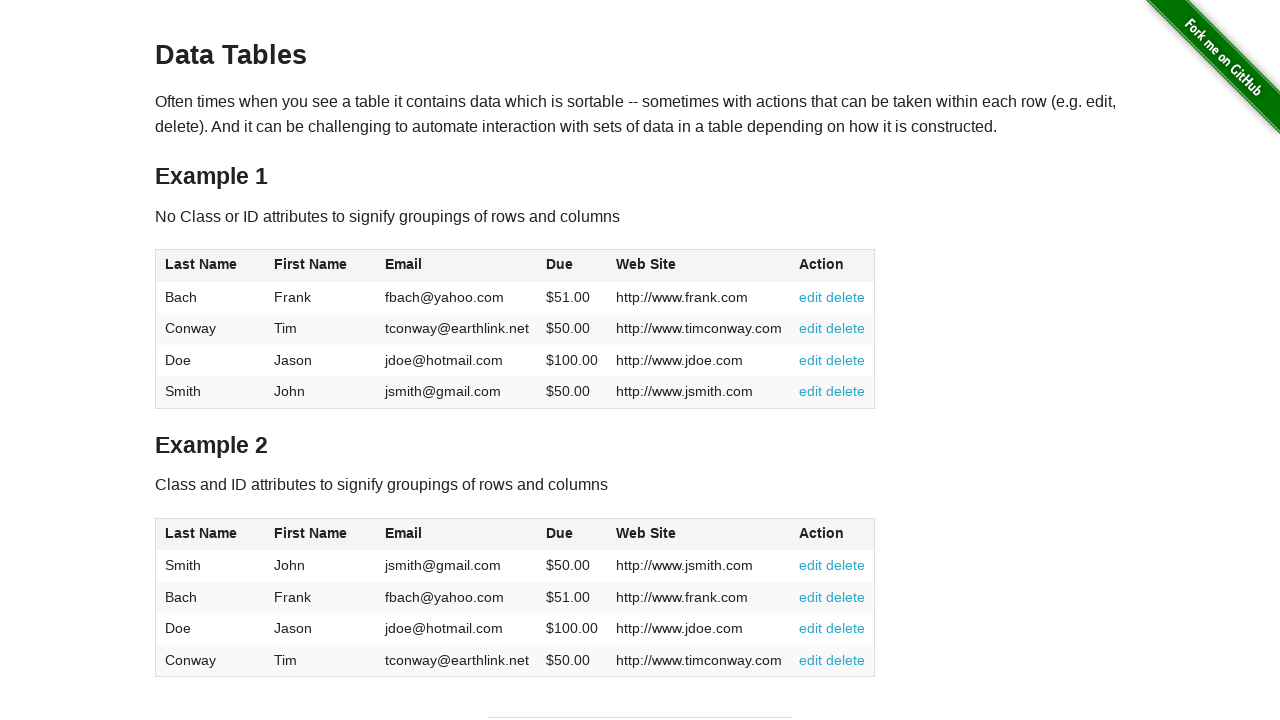

Clicked on second column header to trigger sort functionality at (311, 264) on xpath=//*[@id="table1"]/thead/tr/th[2]/span
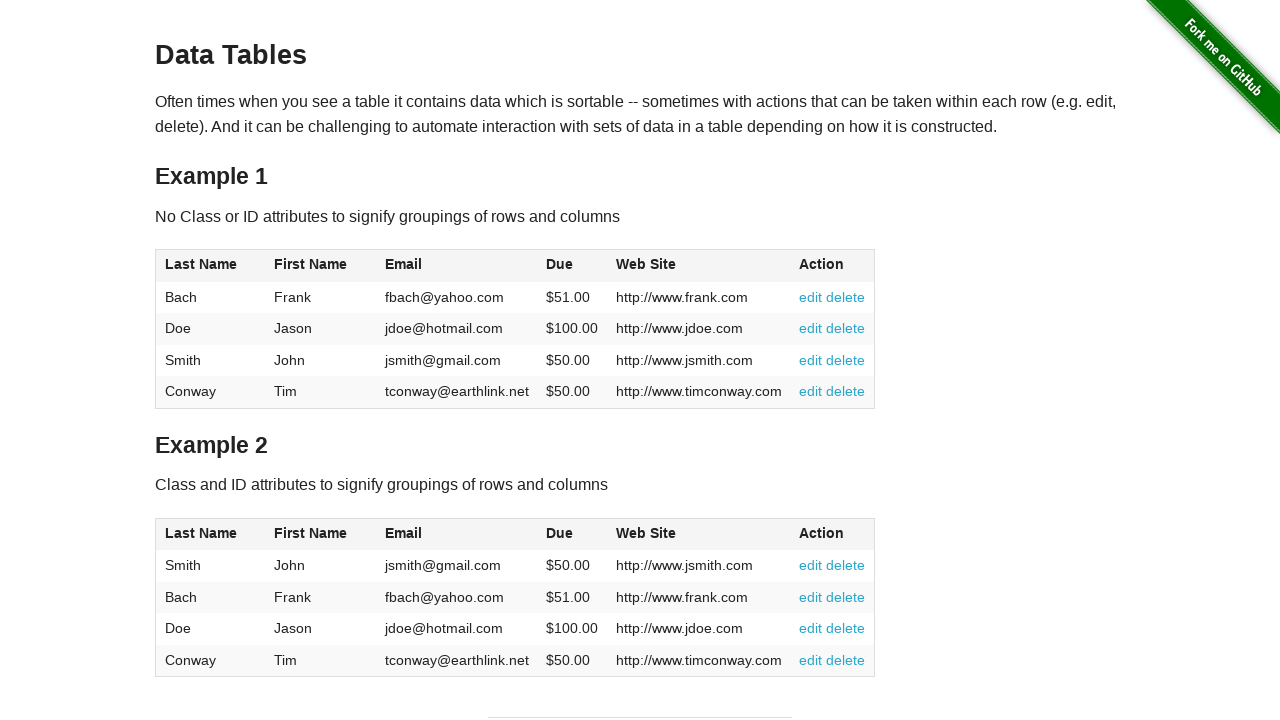

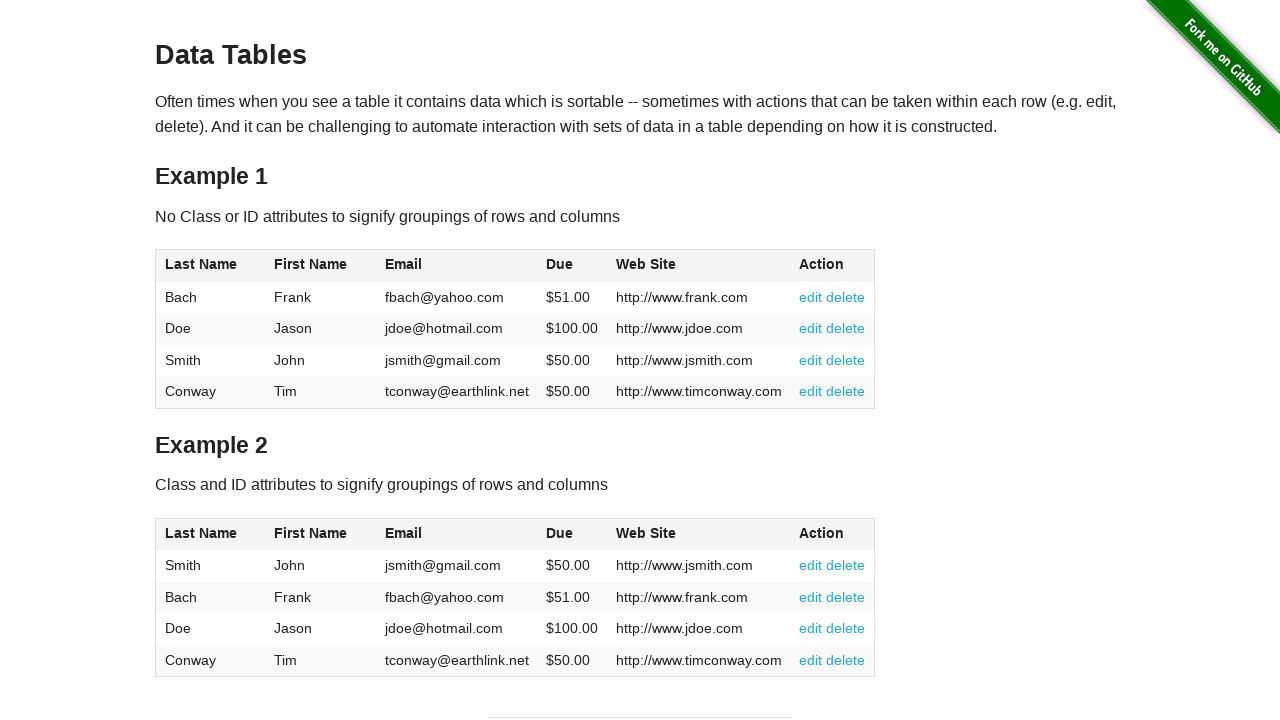